Tests the CardPay sandbox payment page by hovering over the CVC hint toggle element to verify tooltip interaction functionality.

Starting URL: https://sandbox.cardpay.com/MI/cardpayment2.html?orderXml=PE9SREVSIFdBTExFVF9JRD0nODI5OScgT1JERVJfTlVNQkVSPSc0NTgyMTEnIEFNT1VOVD0nMjkxLjg2JyBDVVJSRU5DWT0nRVVSJyAgRU1BSUw9J2N1c3RvbWVyQGV4YW1wbGUuY29tJz4KPEFERFJFU1MgQ09VTlRSWT0nVVNBJyBTVEFURT0nTlknIFpJUD0nMTAwMDEnIENJVFk9J05ZJyBTVFJFRVQ9JzY3NyBTVFJFRVQnIFBIT05FPSc4NzY5OTA5MCcgVFlQRT0nQklMTElORycvPgo8L09SREVSPg==&sha512=998150a2b27484b776a1628bfe7505a9cb430f276dfa35b14315c1c8f03381a90490f6608f0dcff789273e05926cd782e1bb941418a9673f43c47595aa7b8b0d

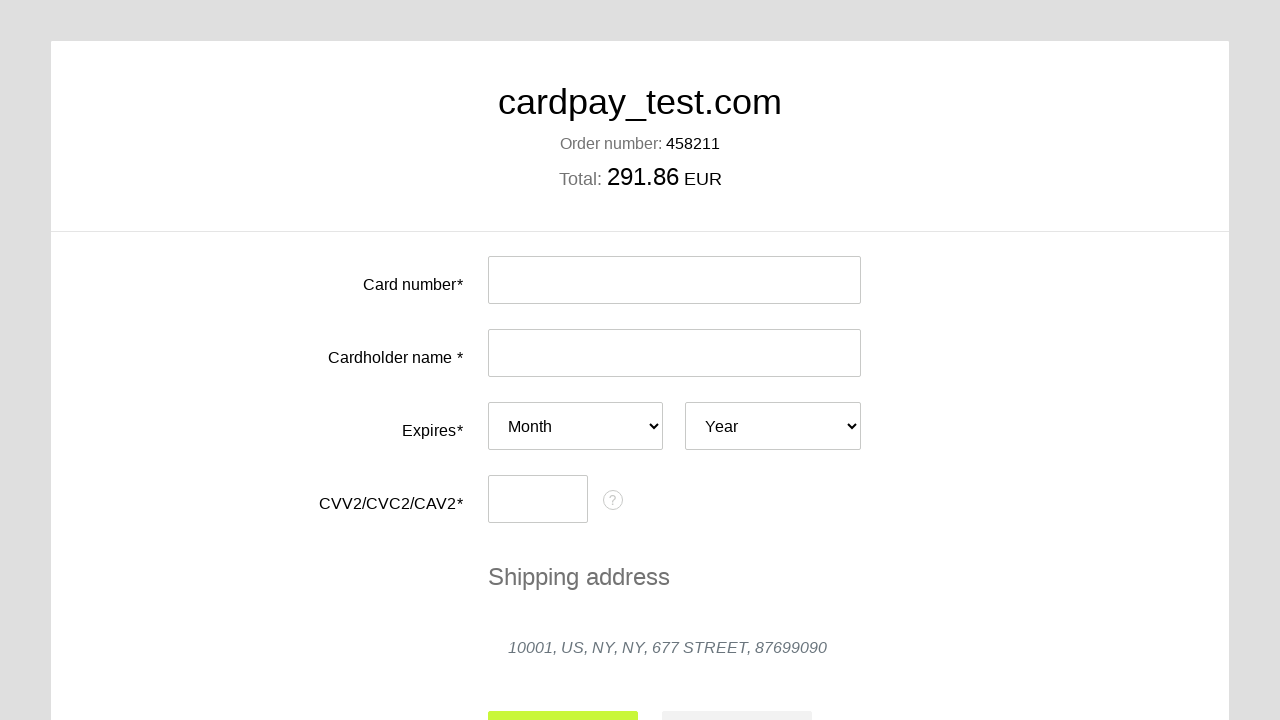

CVC hint toggle element is visible
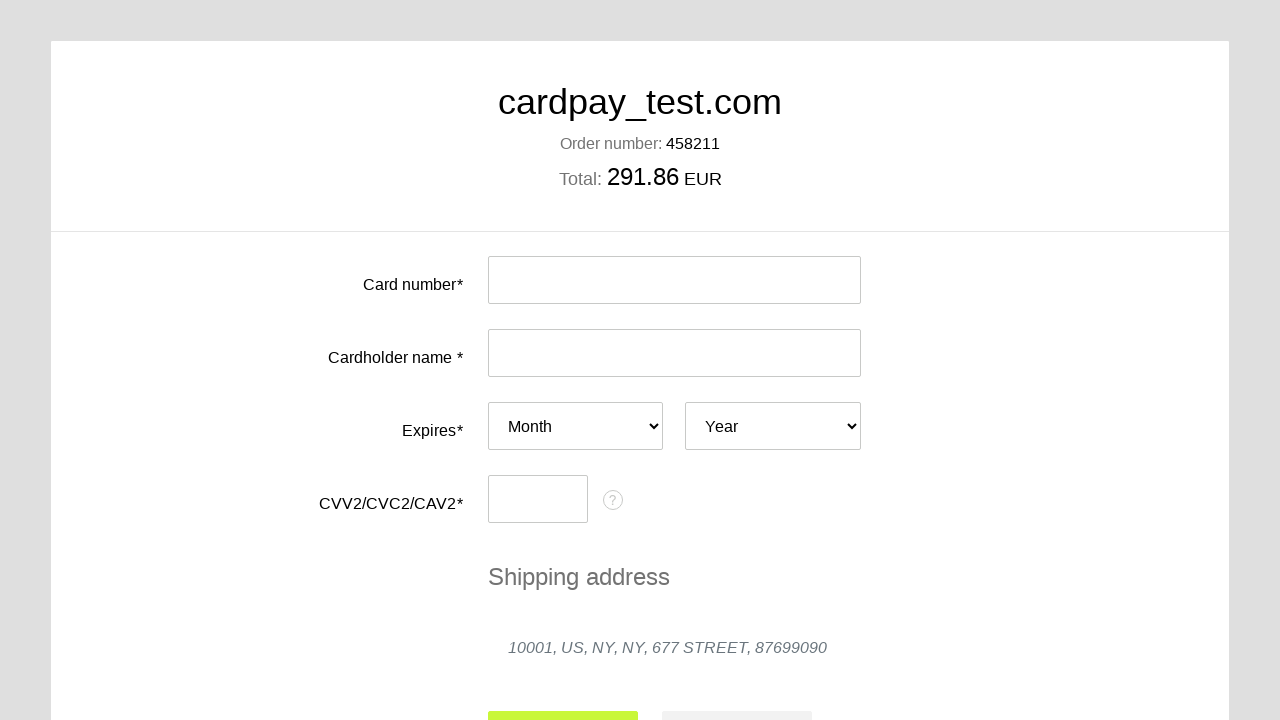

Hovered over CVC hint toggle element at (613, 500) on #cvc-hint-toggle
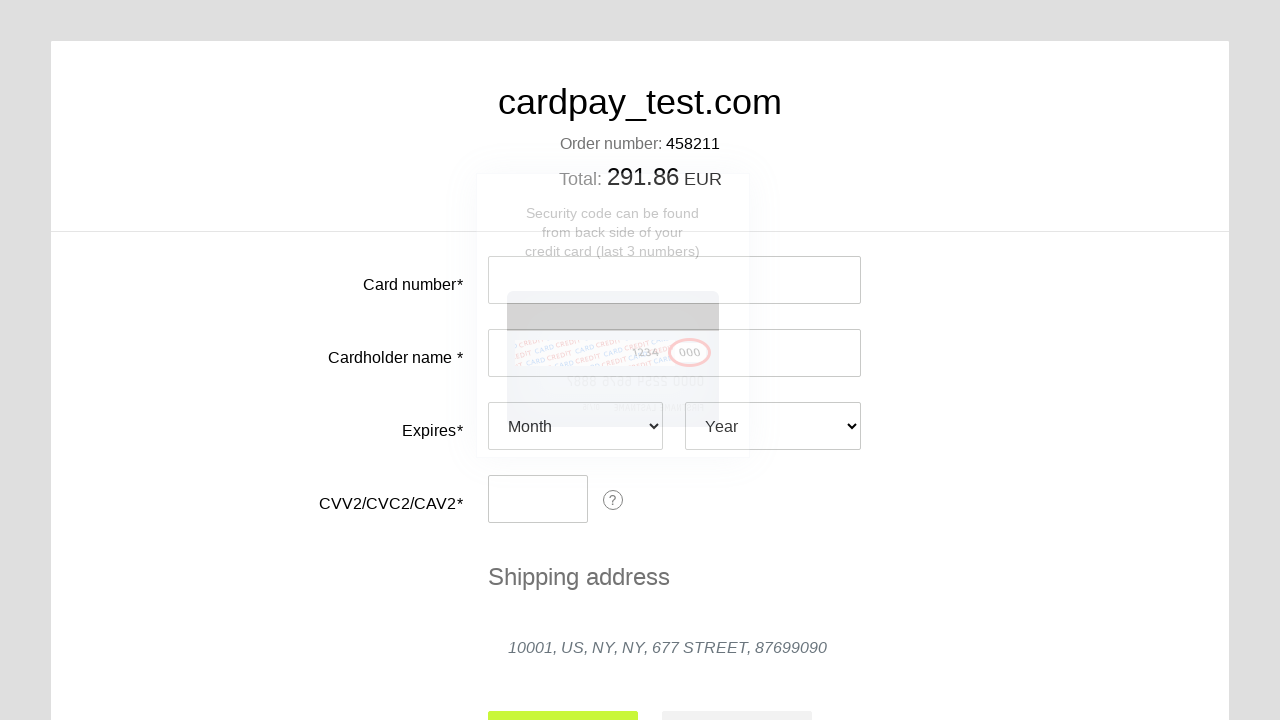

Tooltip rendered after 500ms wait
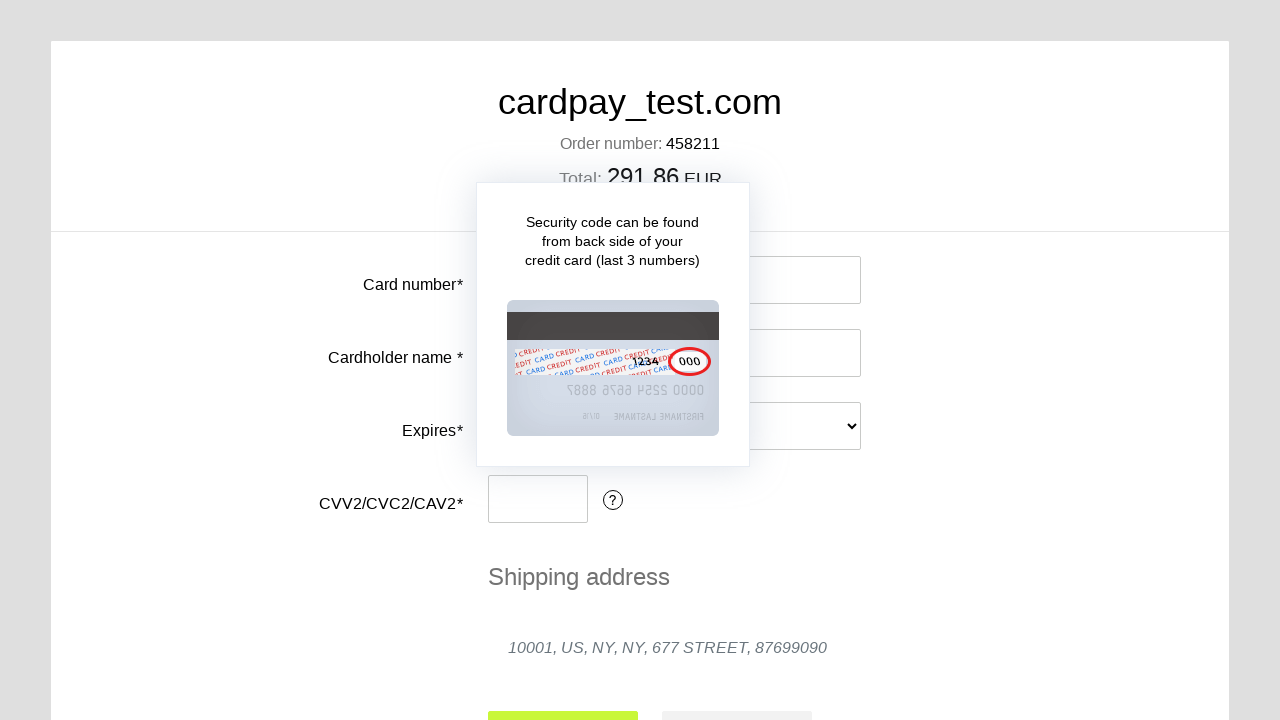

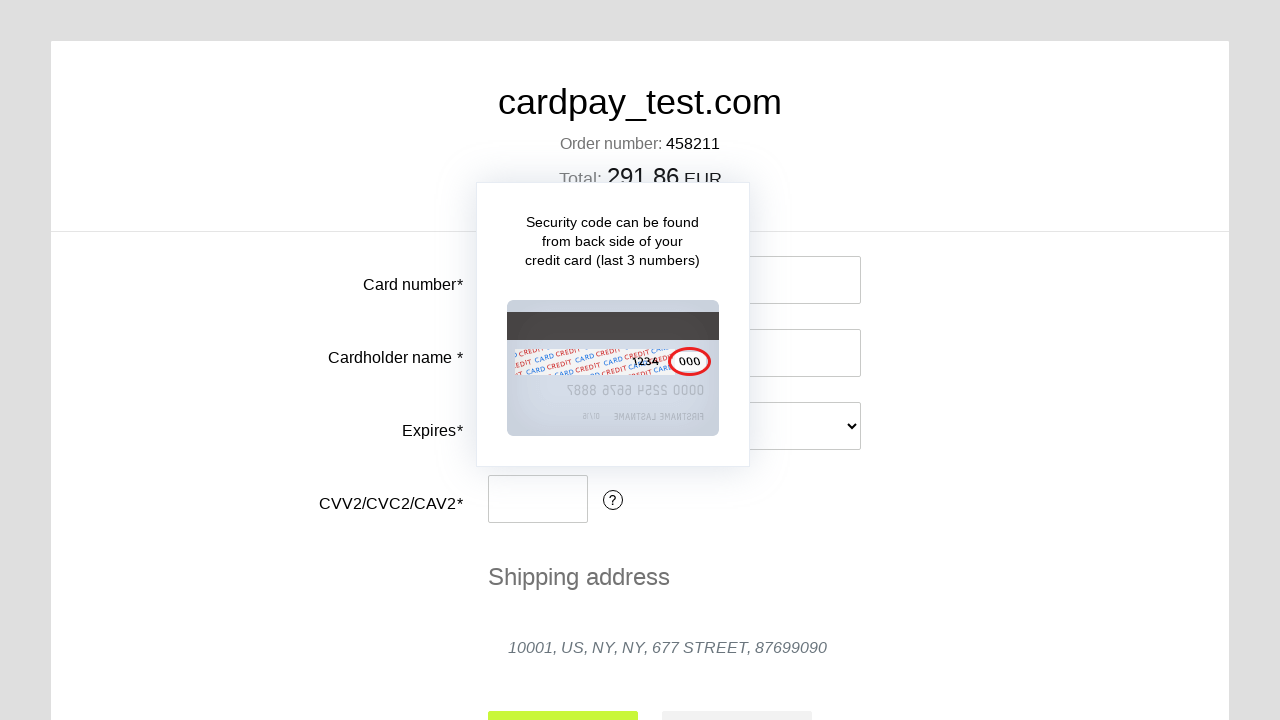